Tests the home page by navigating to Shop menu, then back to Home, and verifies that exactly three sliders are displayed on the home page.

Starting URL: http://practice.automationtesting.in/

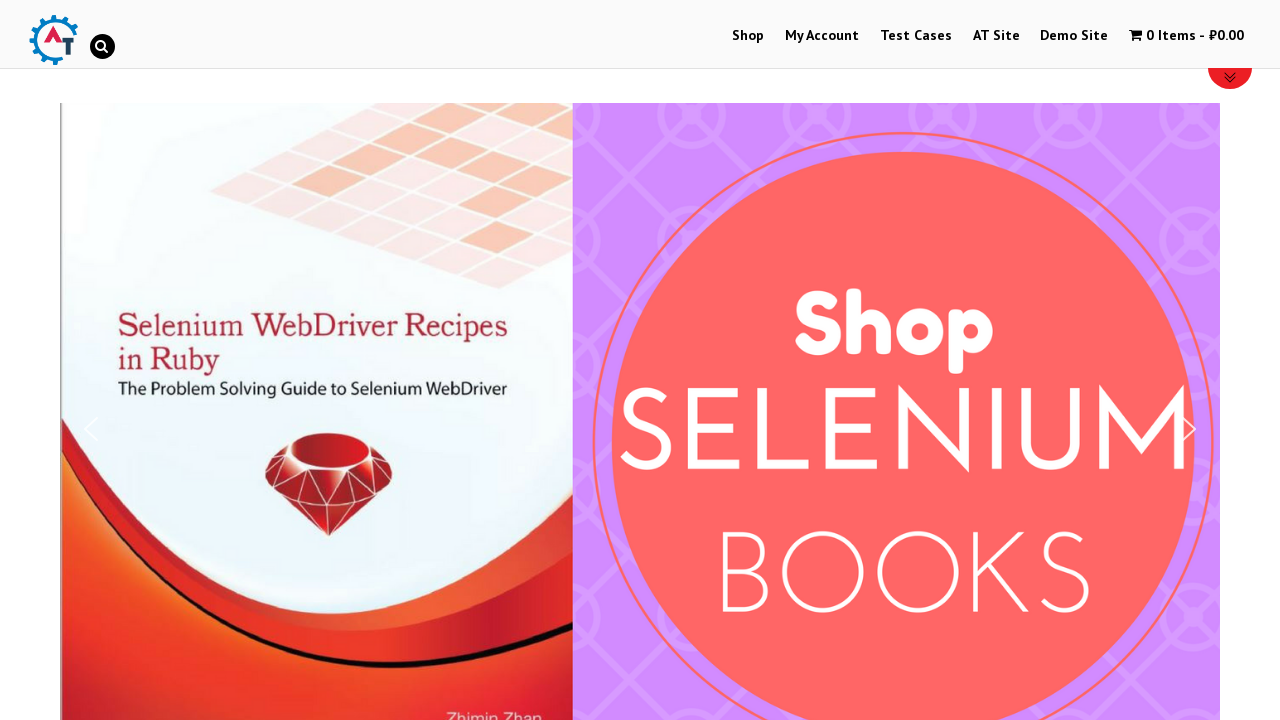

Clicked on Shop menu button at (748, 36) on a:has-text('Shop')
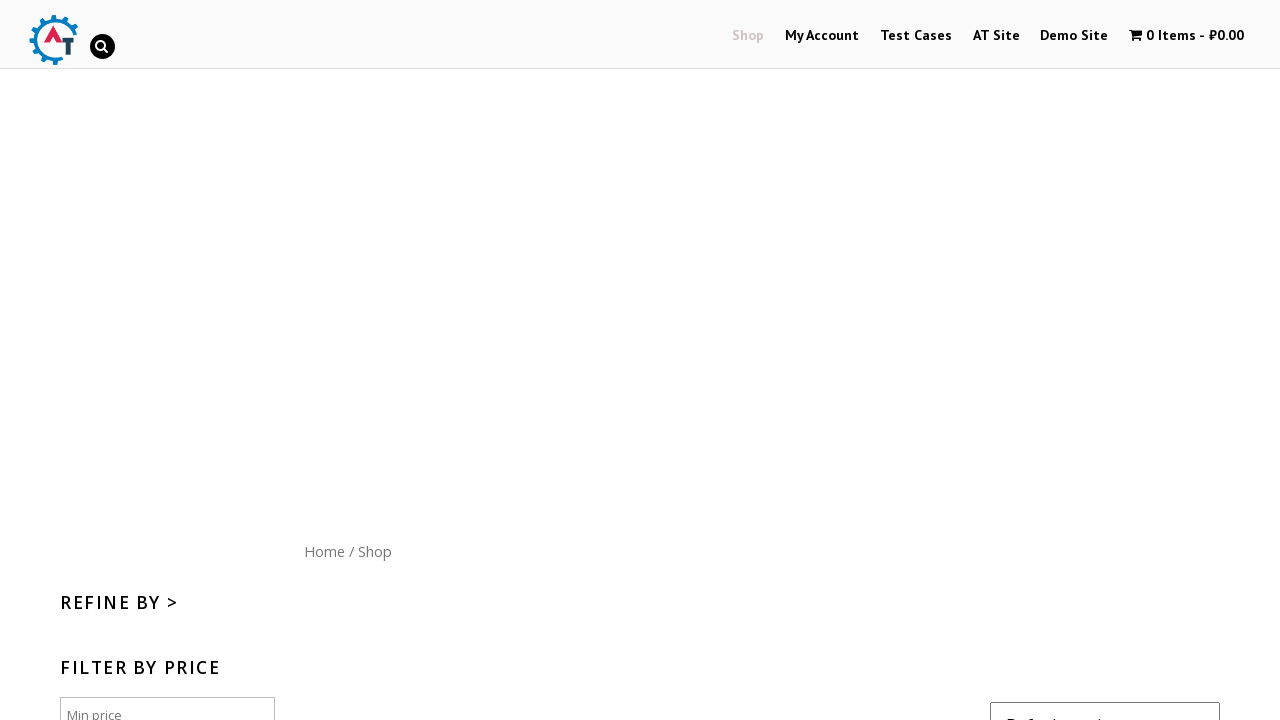

Shop page loaded and network idle
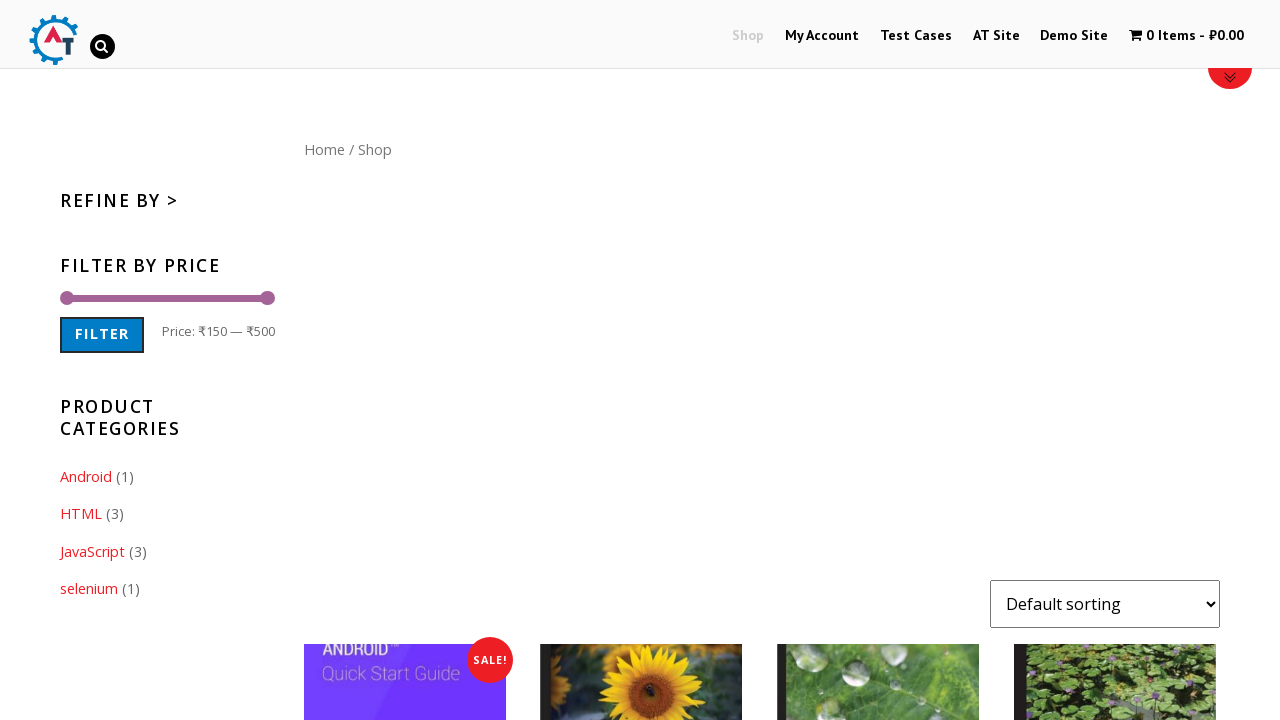

Clicked on Home menu button to return to home page at (324, 149) on a:has-text('Home')
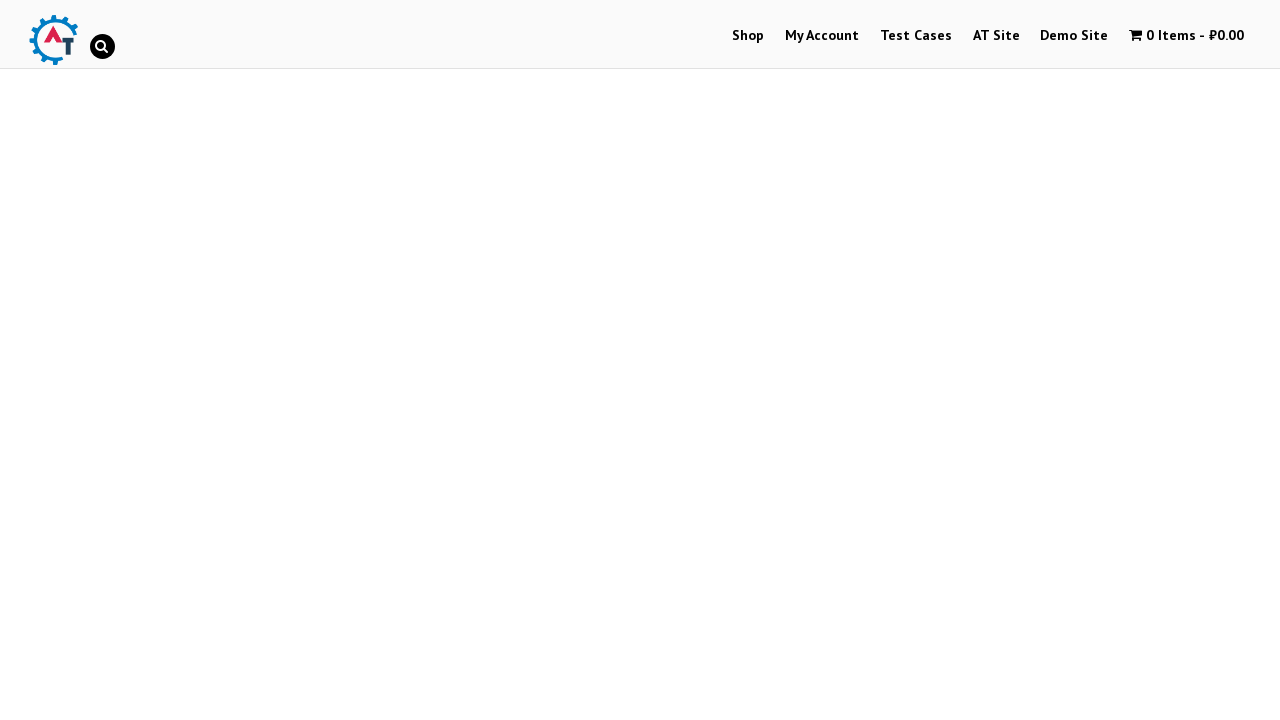

Home page loaded and network idle
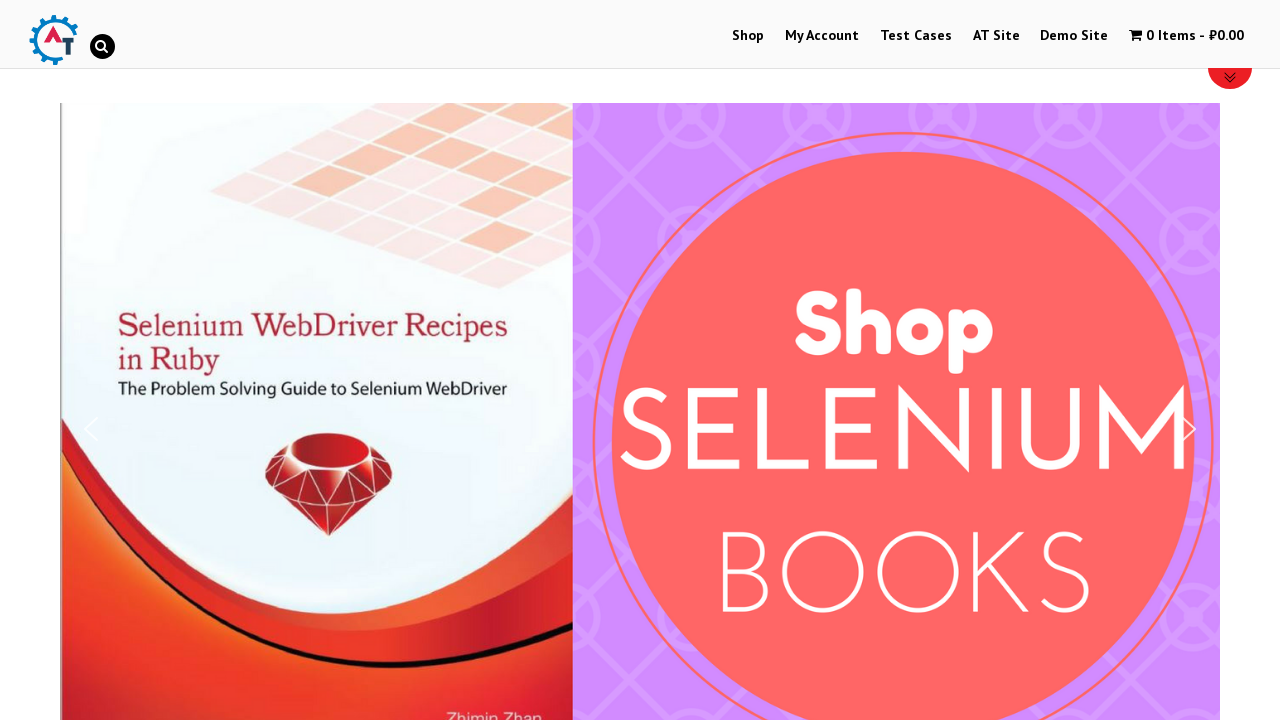

Located all slider elements on home page
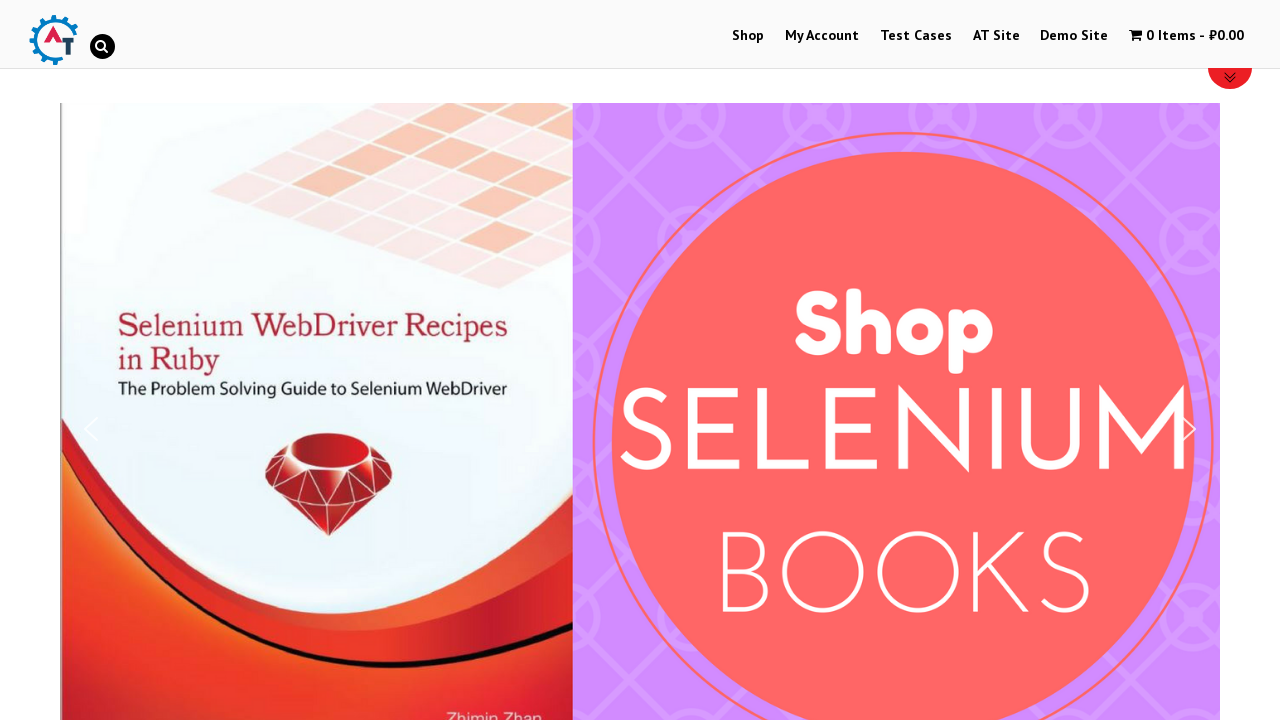

Counted 3 sliders on home page
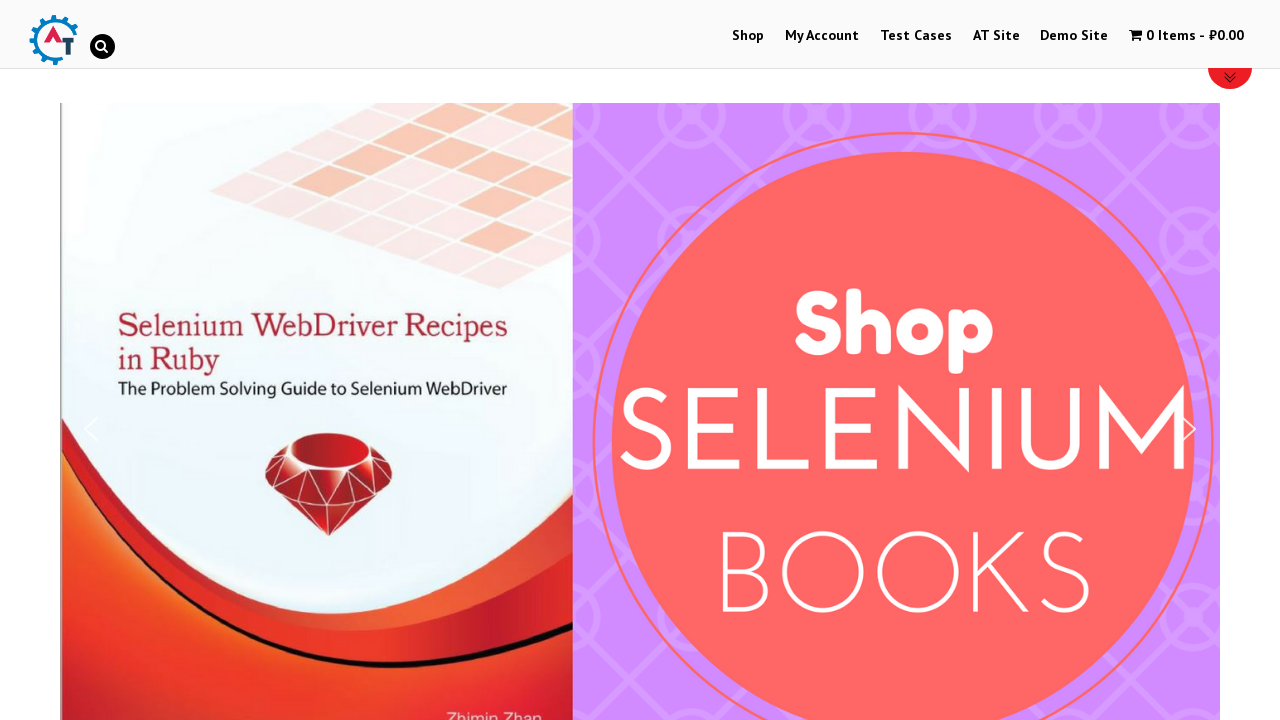

Verified that exactly 3 sliders are displayed on home page
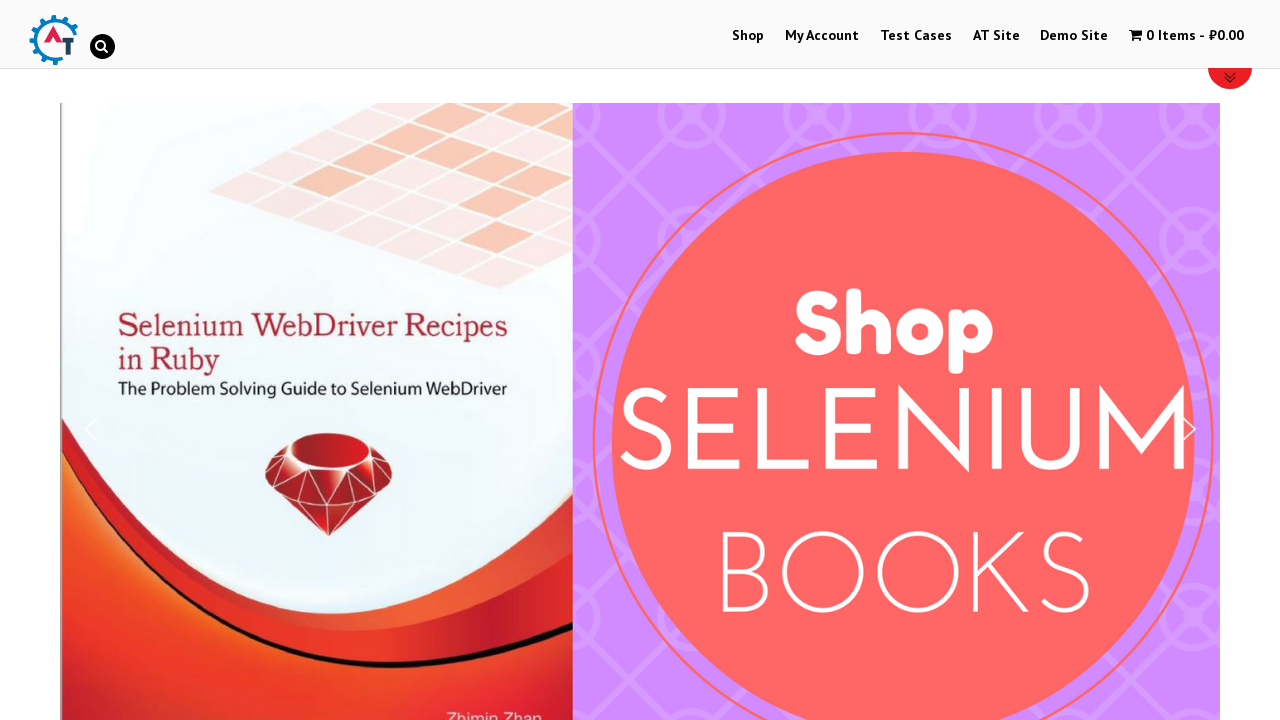

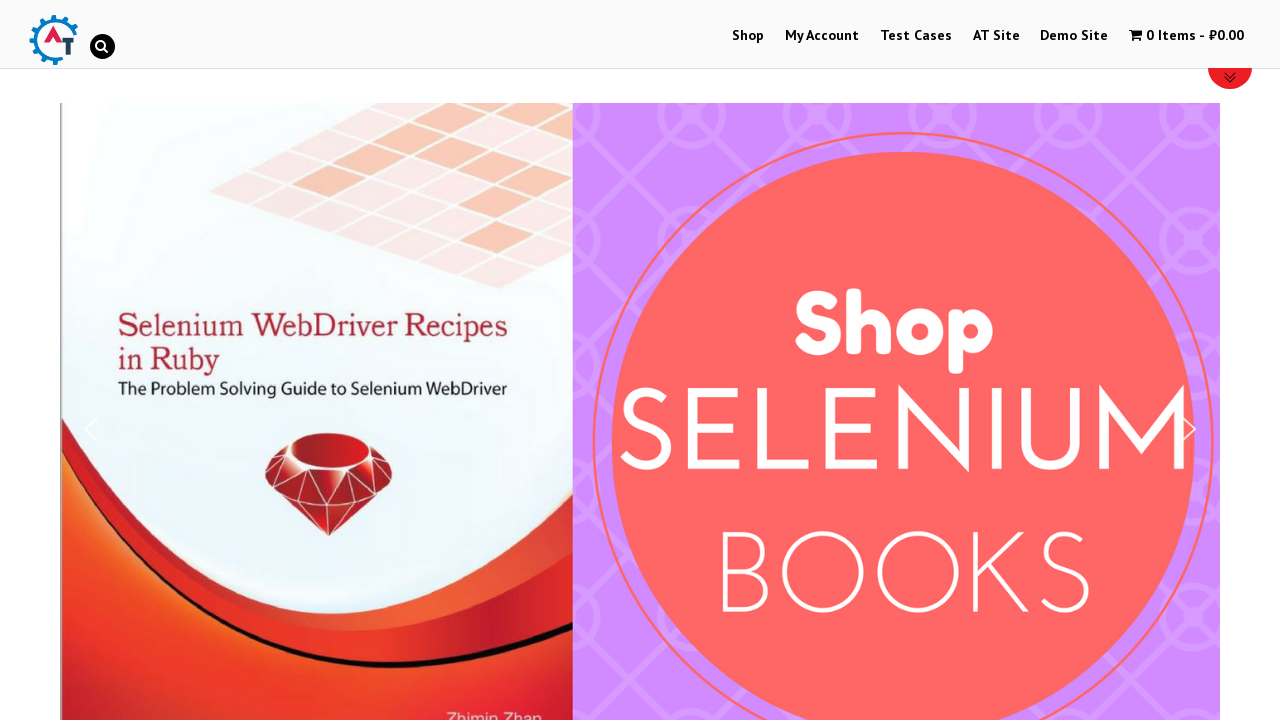